Navigates to the Muang Thai service page and waits for a successful HTTP response to verify the page loads correctly

Starting URL: https://www.muangthai.co.th/th/service

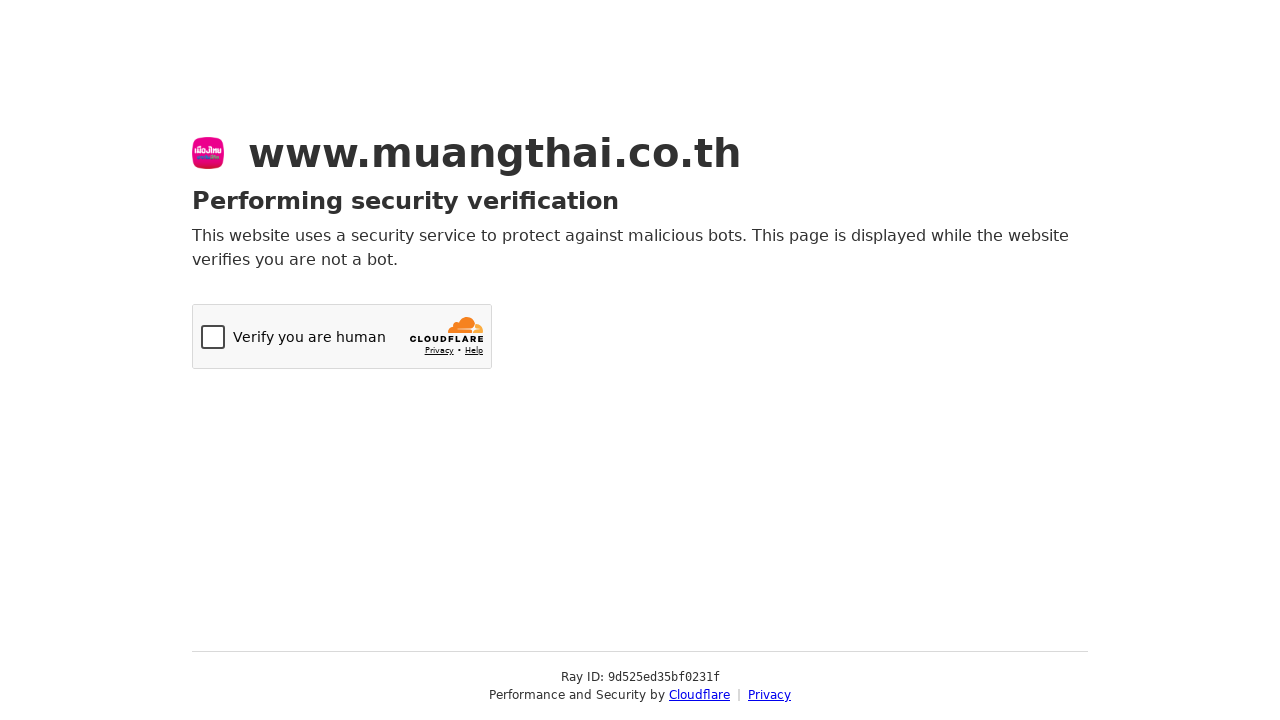

Navigated to Muang Thai service page
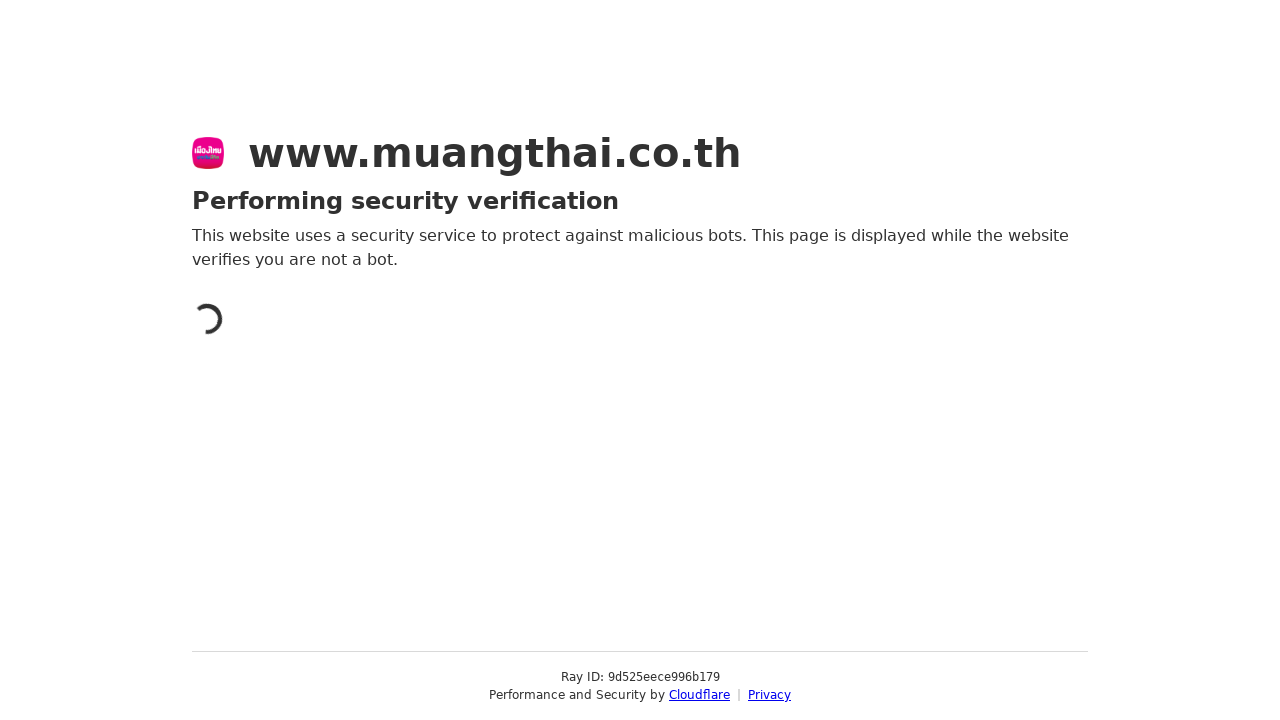

Waited for page to load successfully with networkidle state
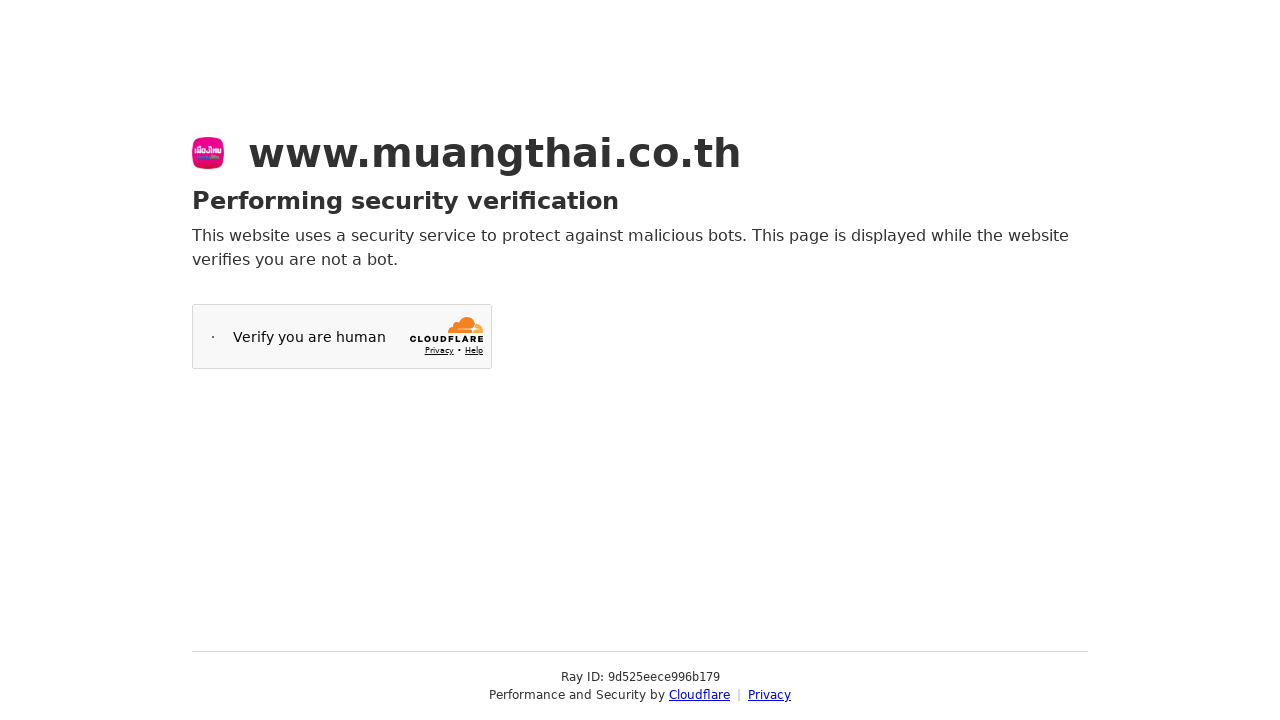

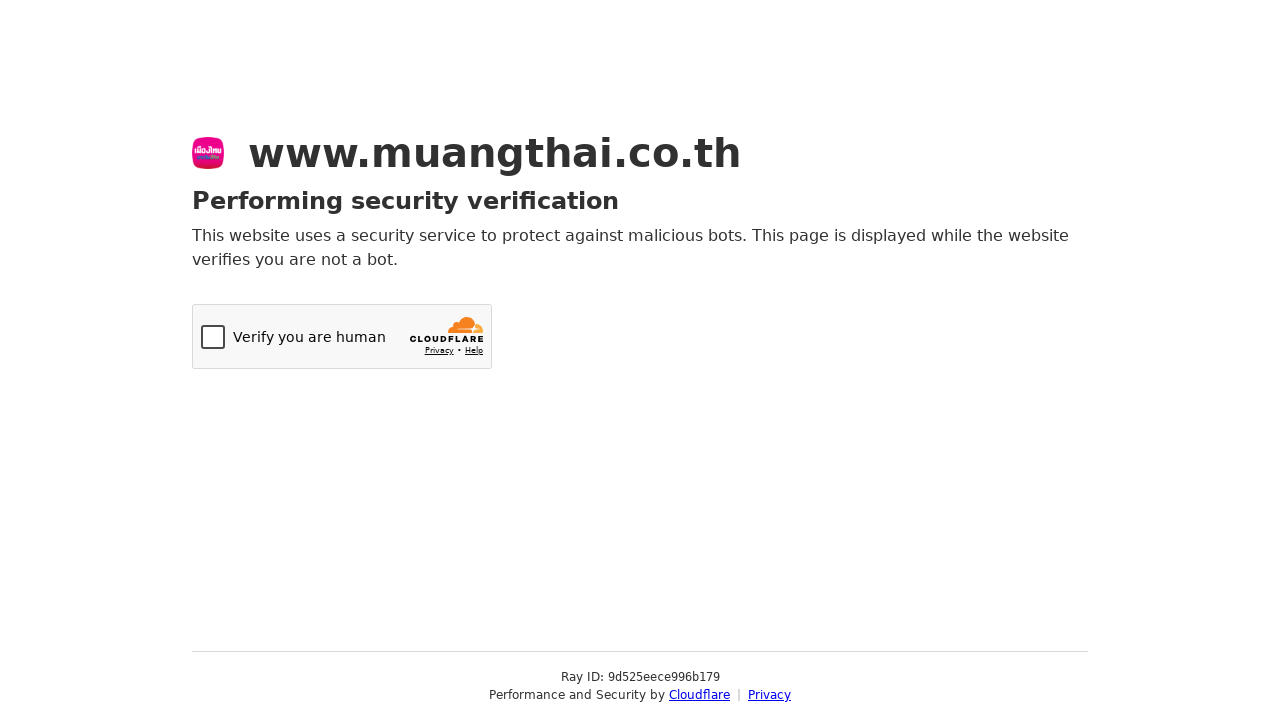